Tests various link actions on the DemoQA website by navigating to the Links section and clicking different status code links to verify their responses

Starting URL: https://demoqa.com/

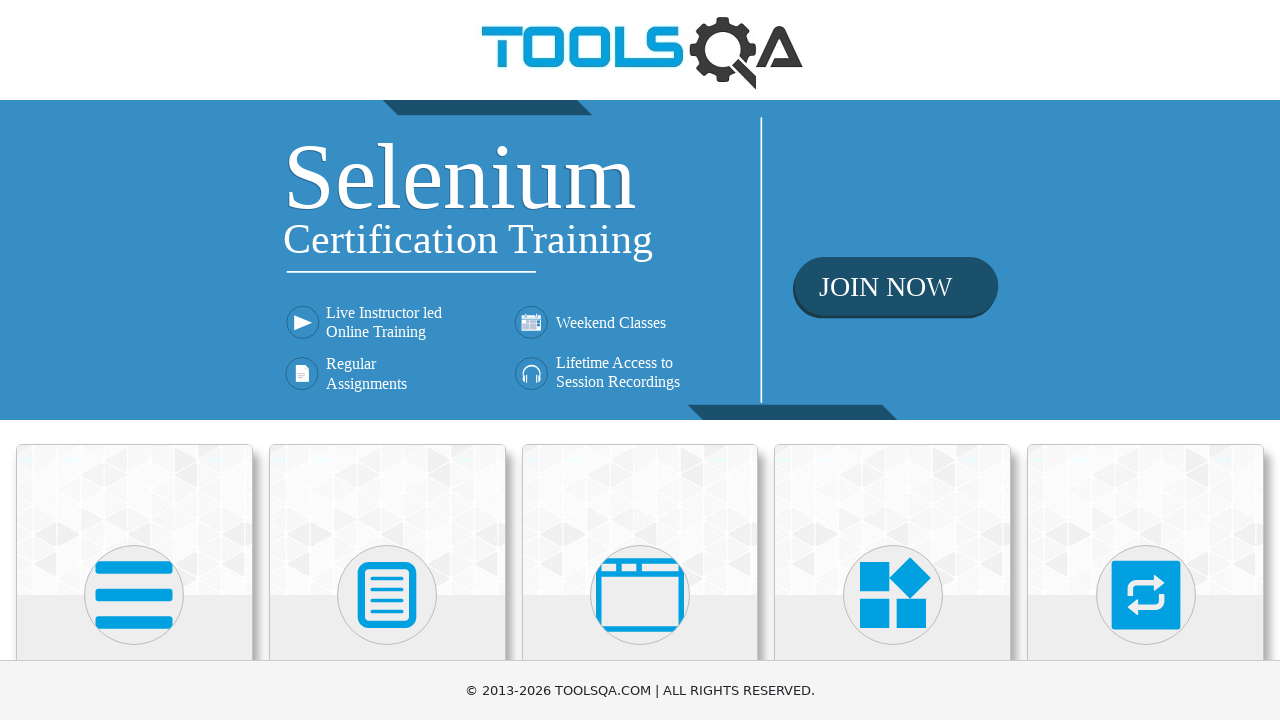

Scrolled Elements card into view
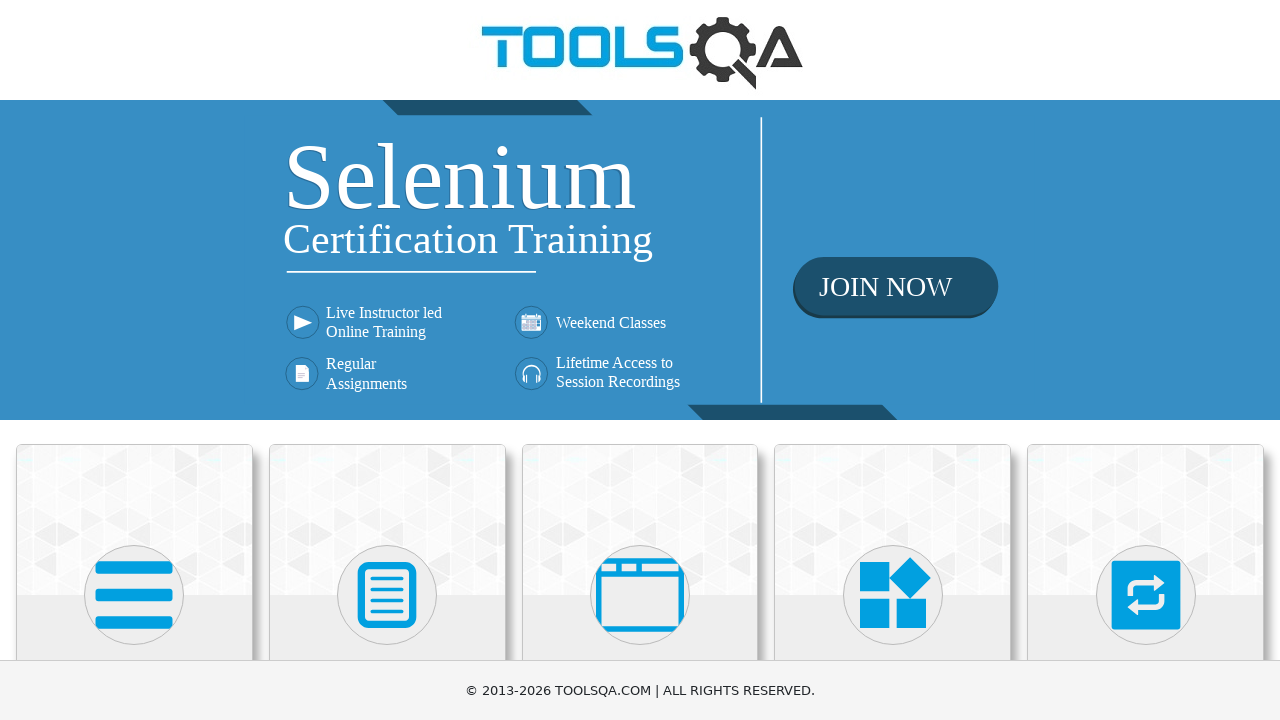

Clicked Elements card at (134, 360) on xpath=//h5[text()='Elements']
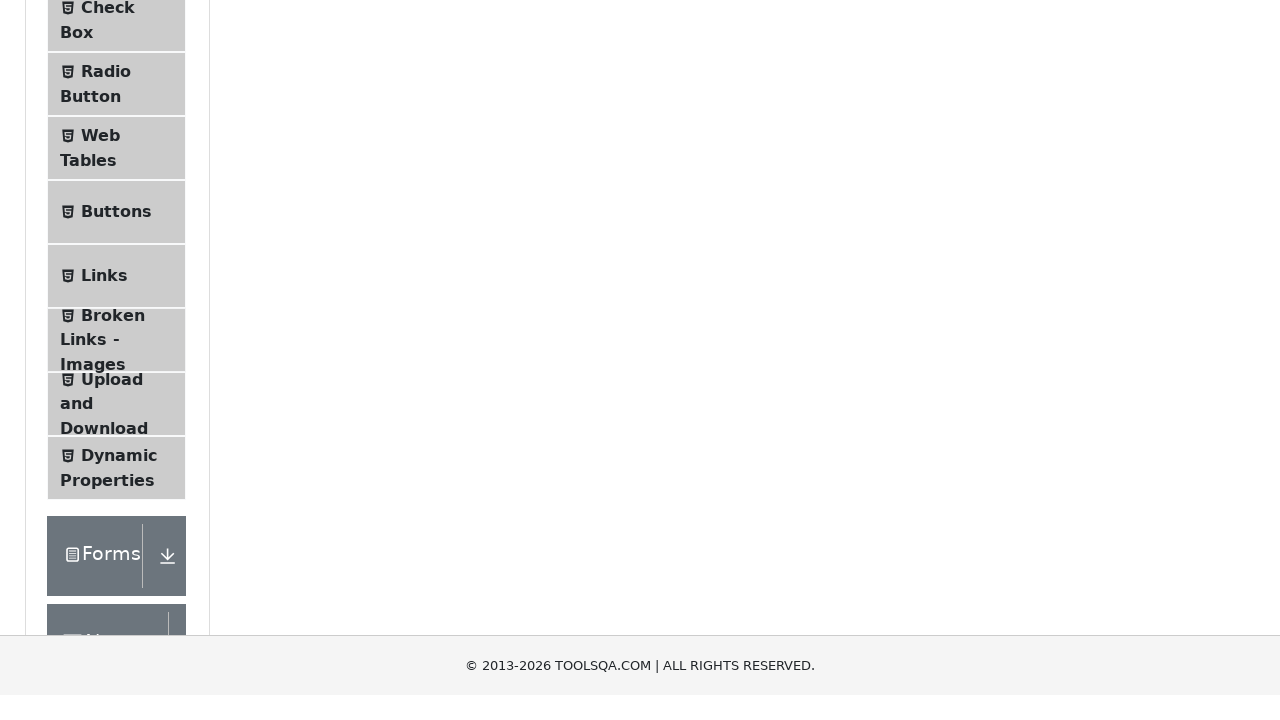

Links menu item became visible
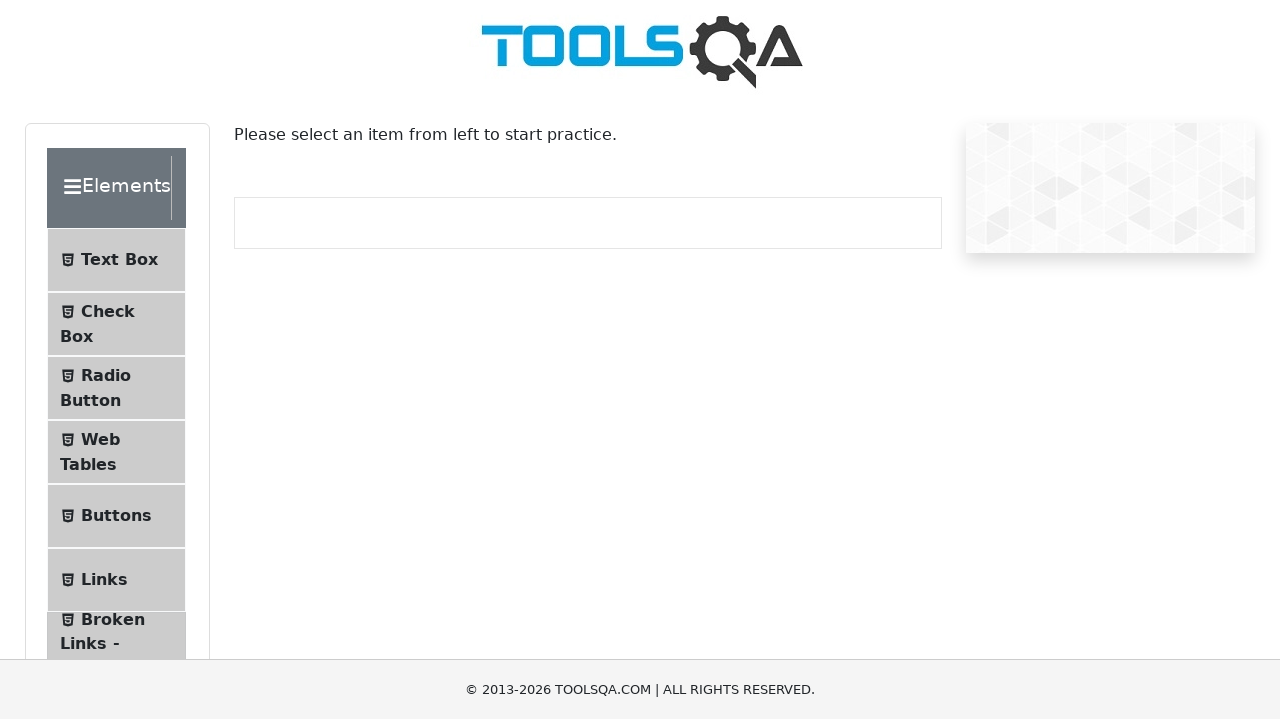

Hid potential overlapping ads
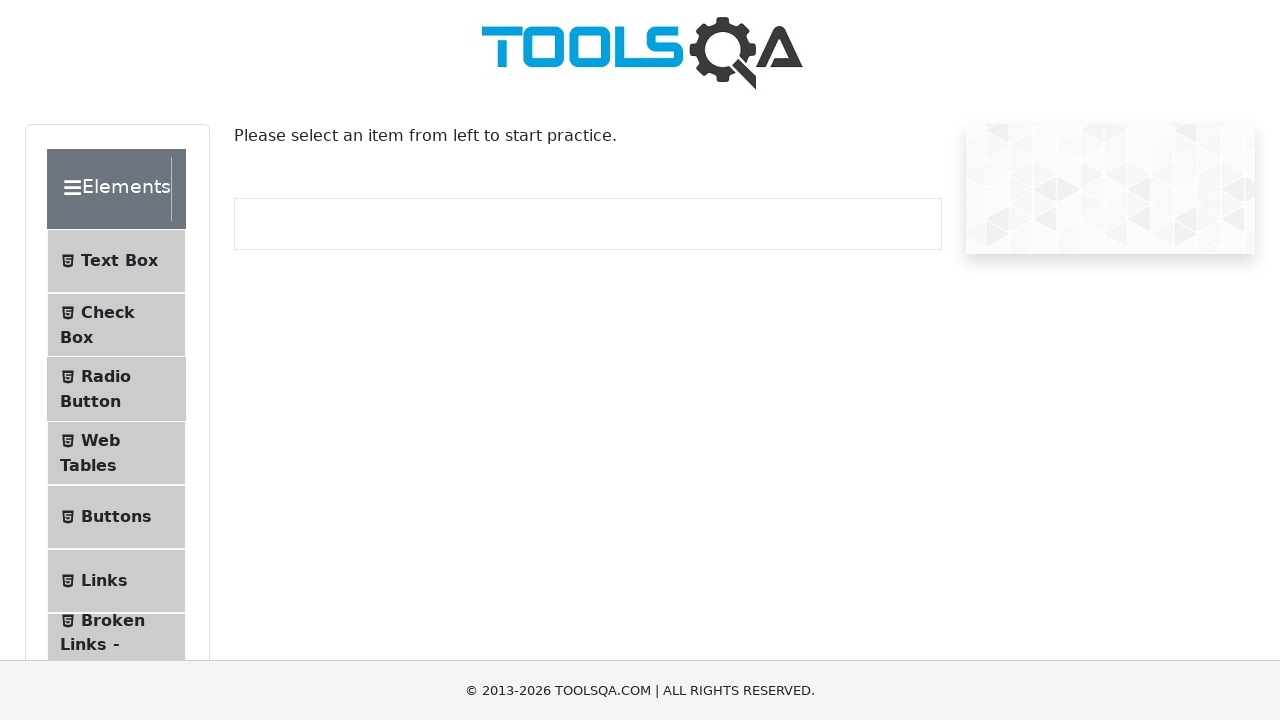

Clicked Links menu item at (104, 581) on xpath=//span[text()='Links']
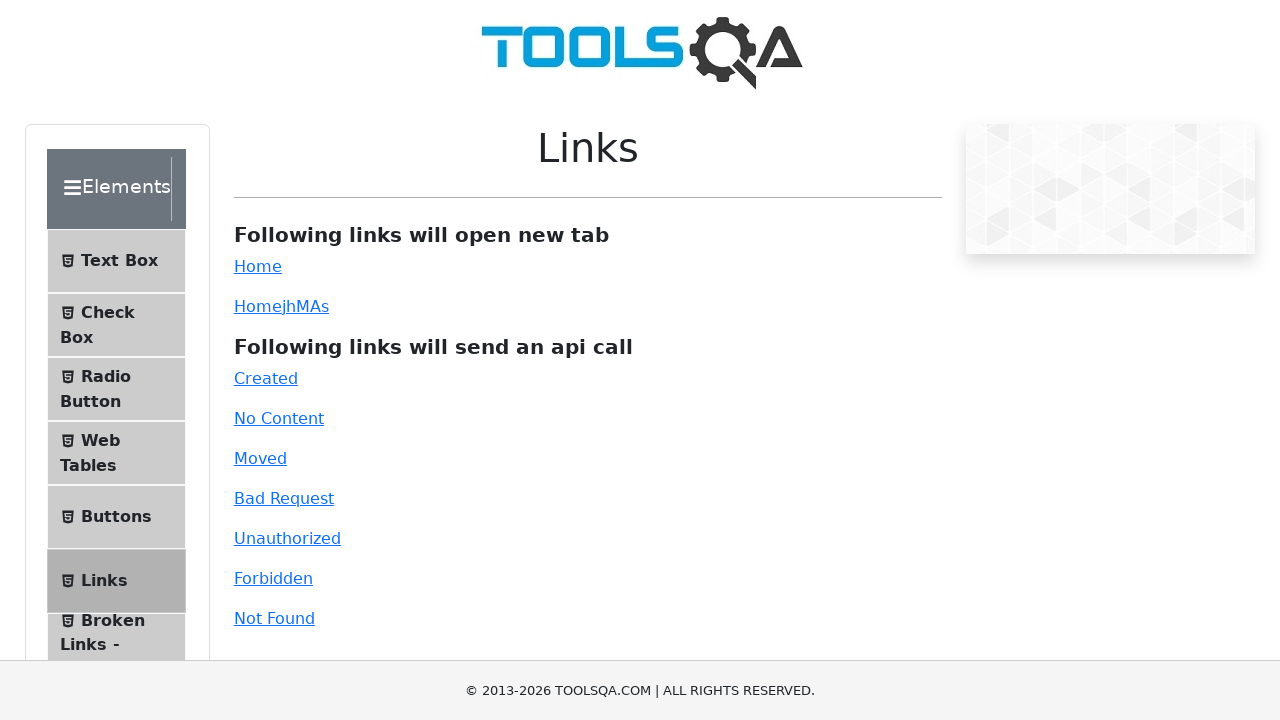

Scrolled Created link (201) into view
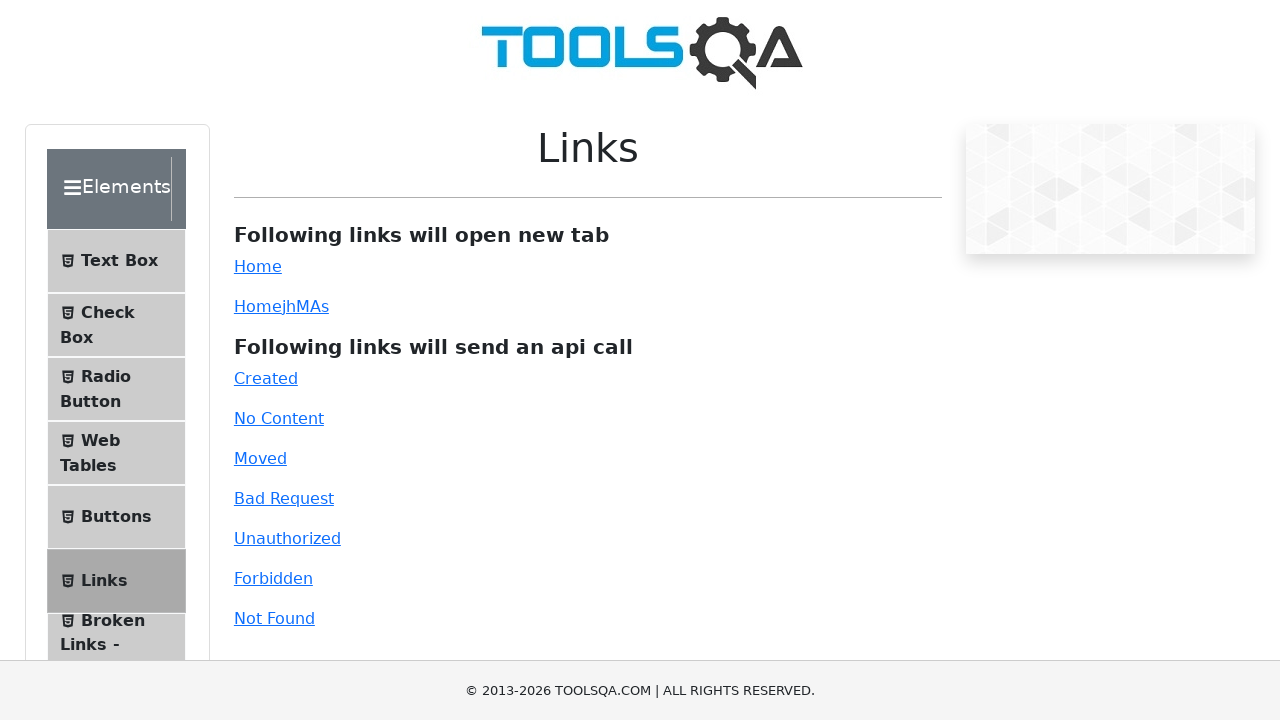

Clicked Created link (201) at (266, 378) on text=Created
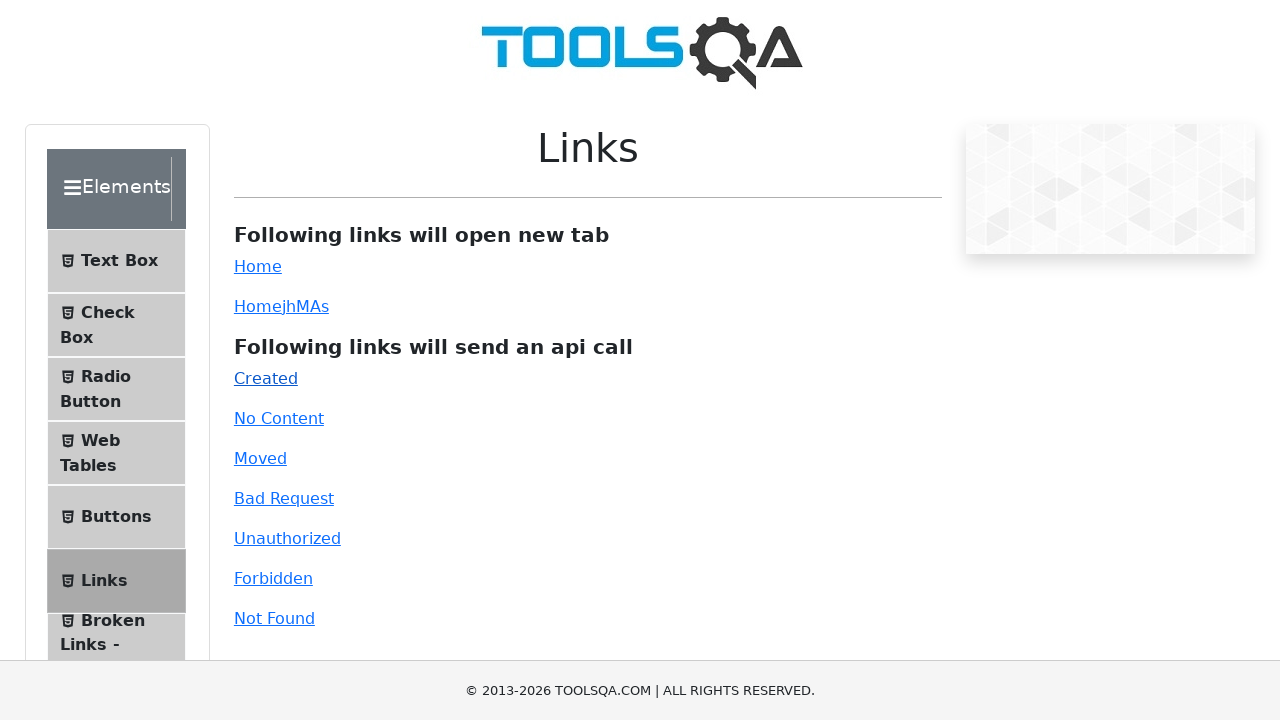

Link response displayed for Created (201)
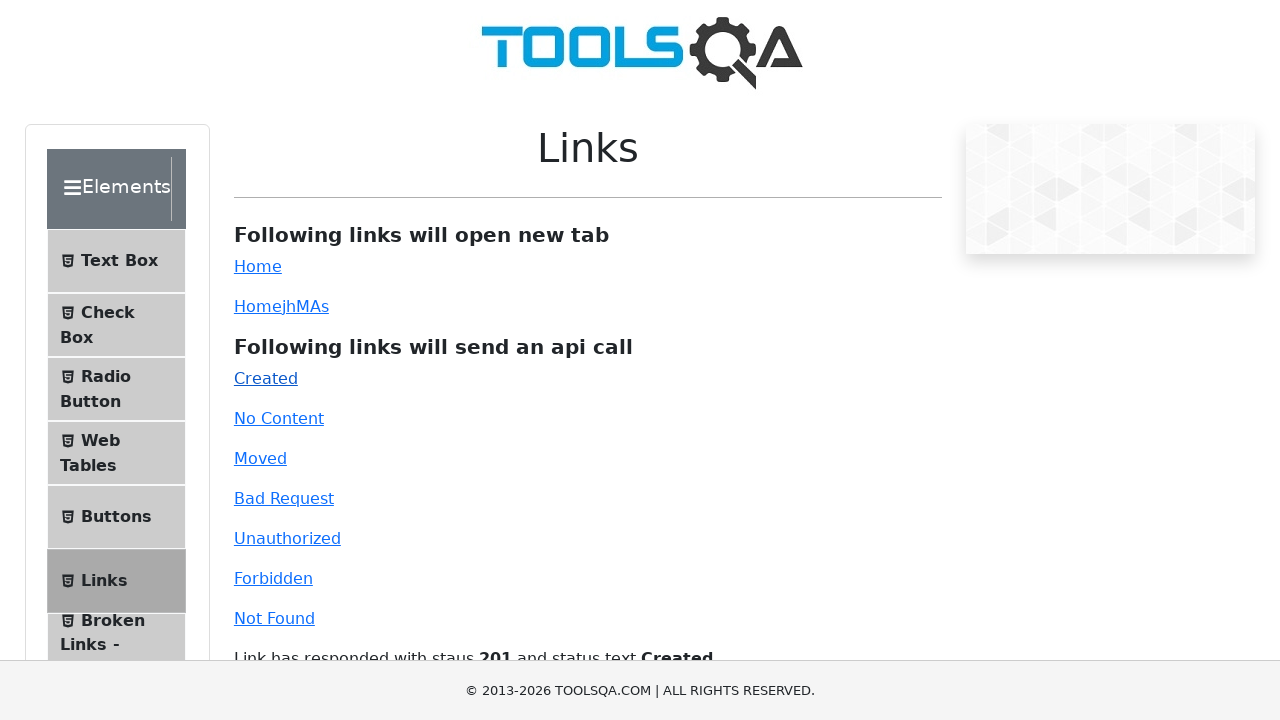

Scrolled No Content link (204) into view
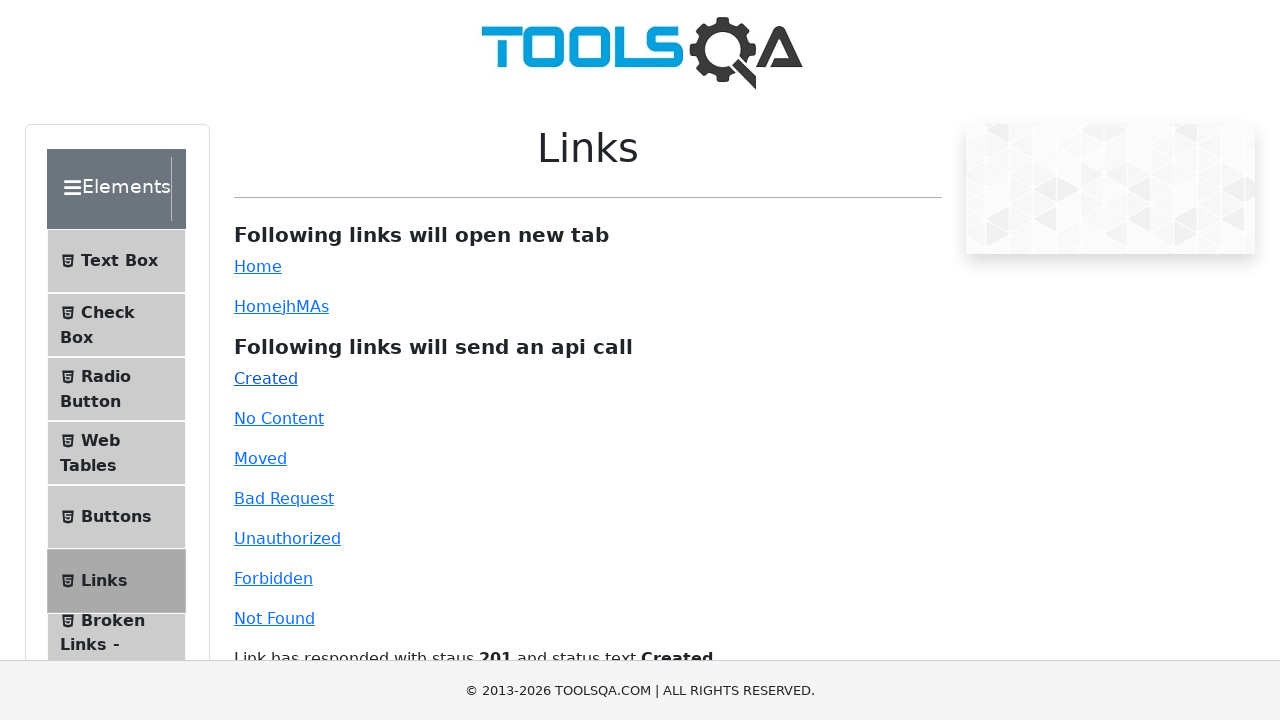

Clicked No Content link (204) at (279, 418) on text=No Content
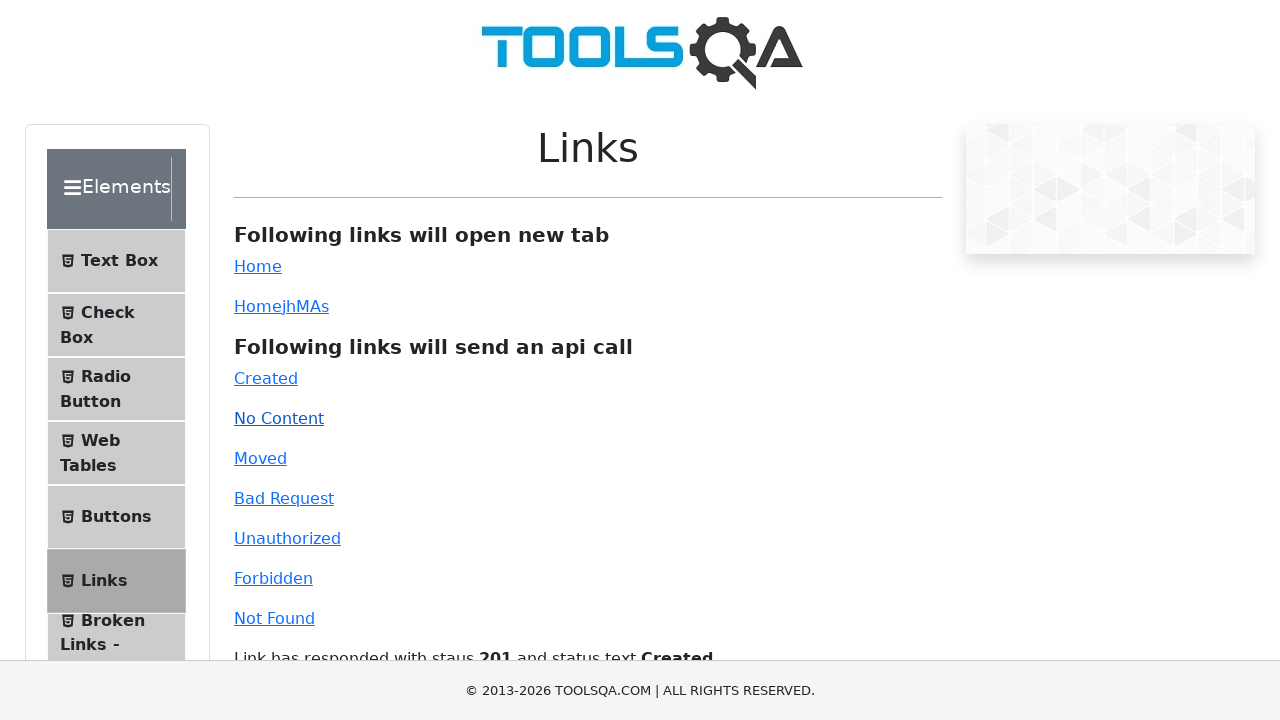

Link response displayed for No Content (204)
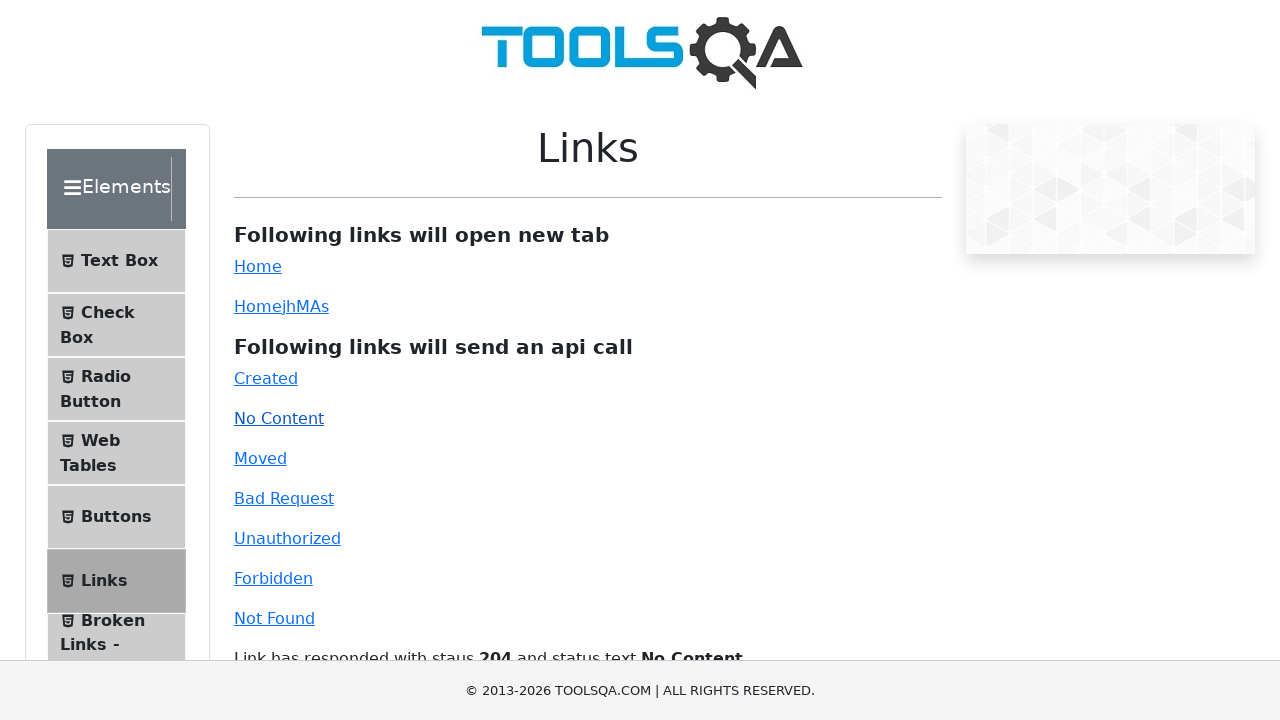

Scrolled Moved link (301) into view
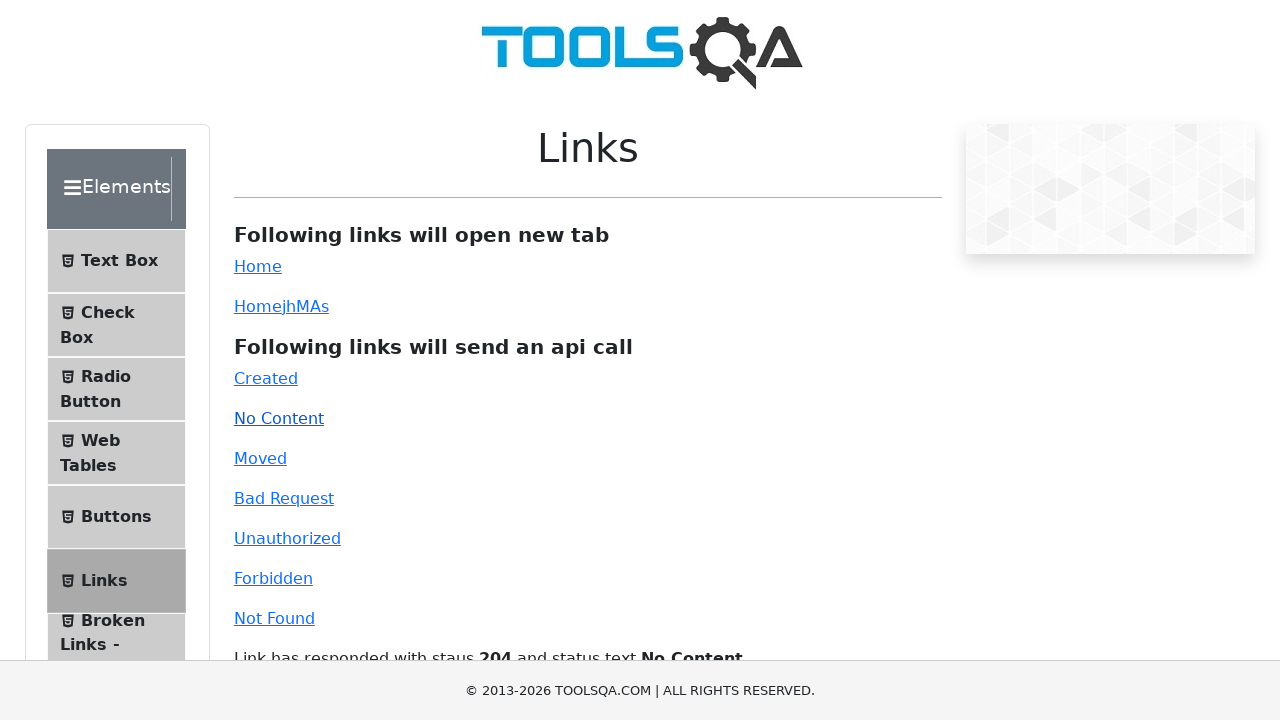

Clicked Moved link (301) at (260, 458) on text=Moved
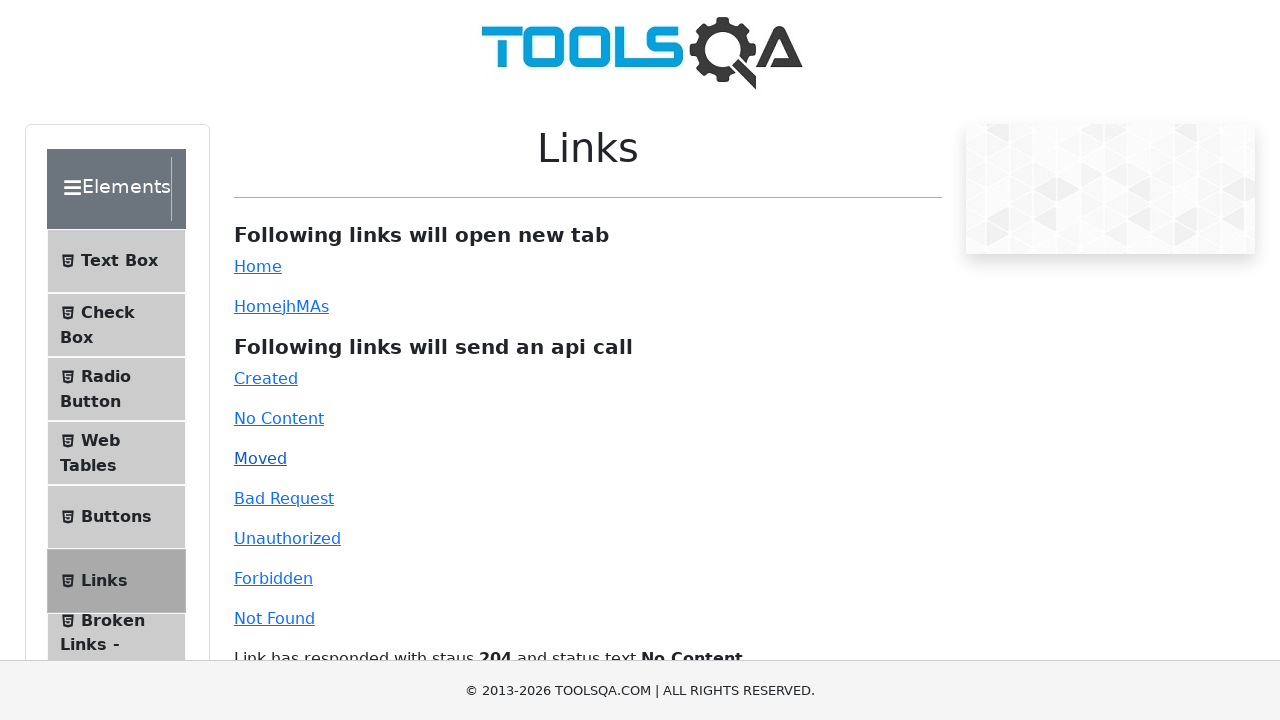

Link response displayed for Moved (301)
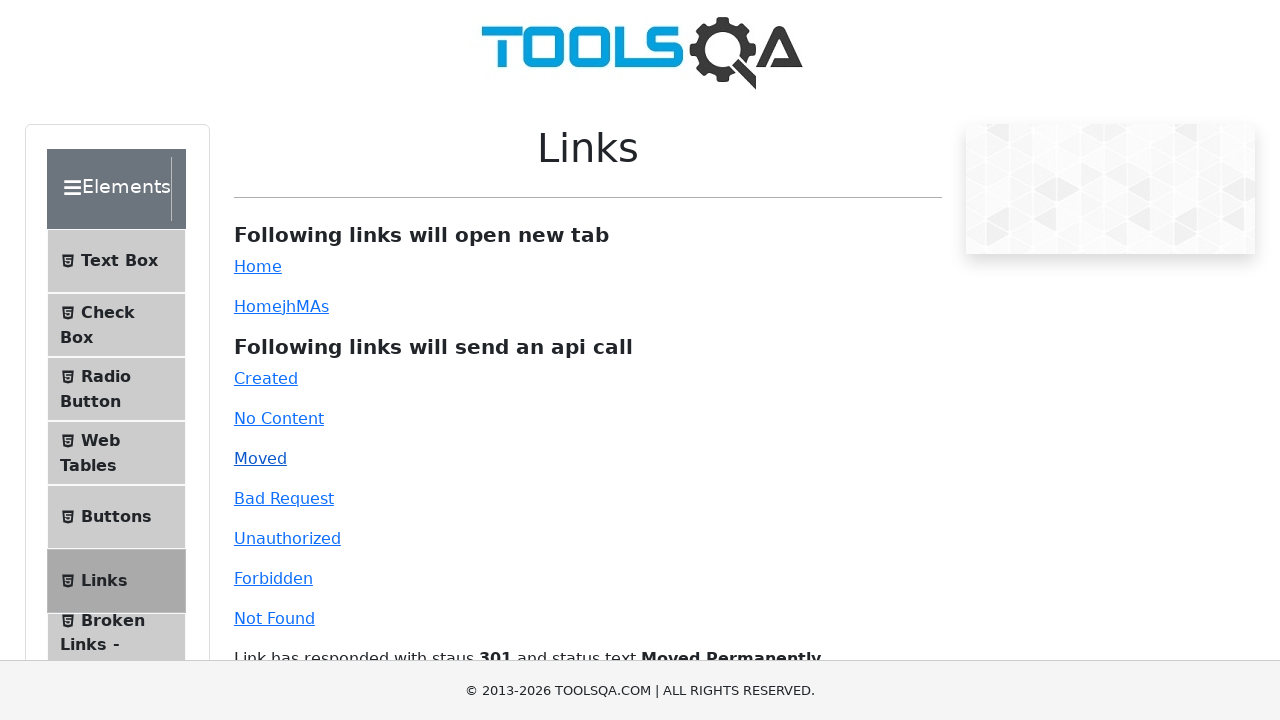

Scrolled Bad Request link (400) into view
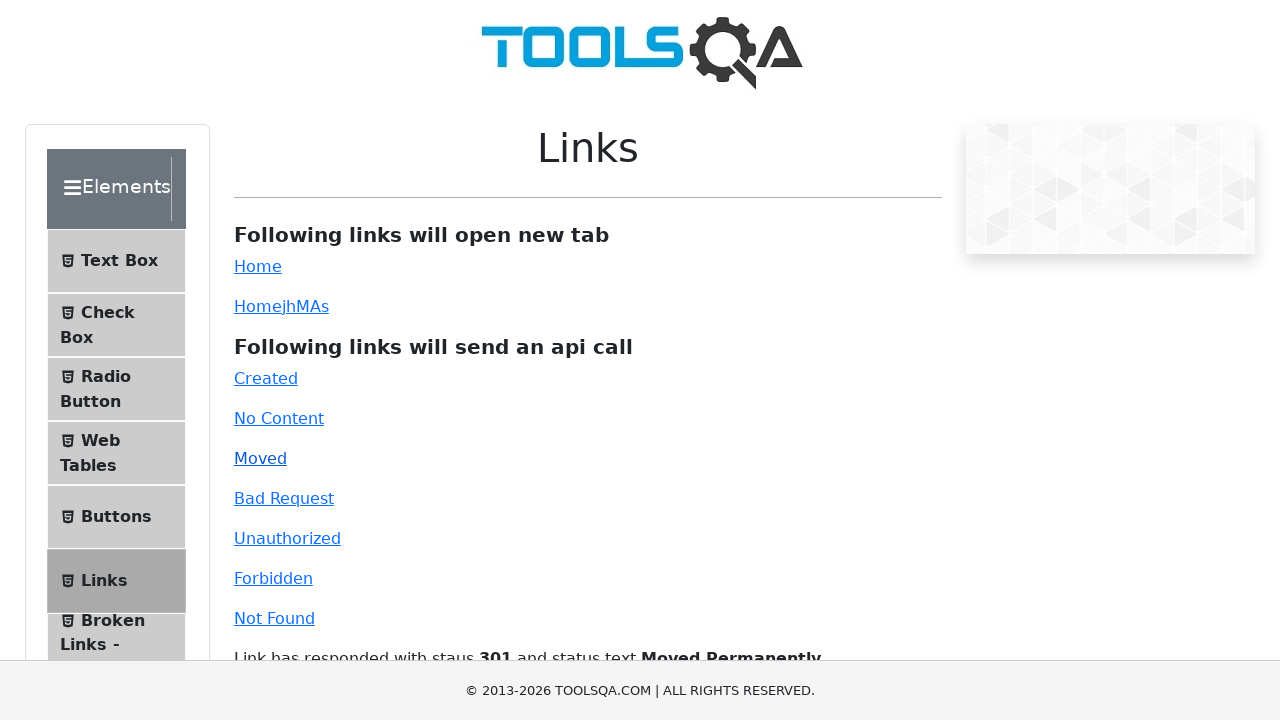

Clicked Bad Request link (400) at (284, 498) on text=Bad Request
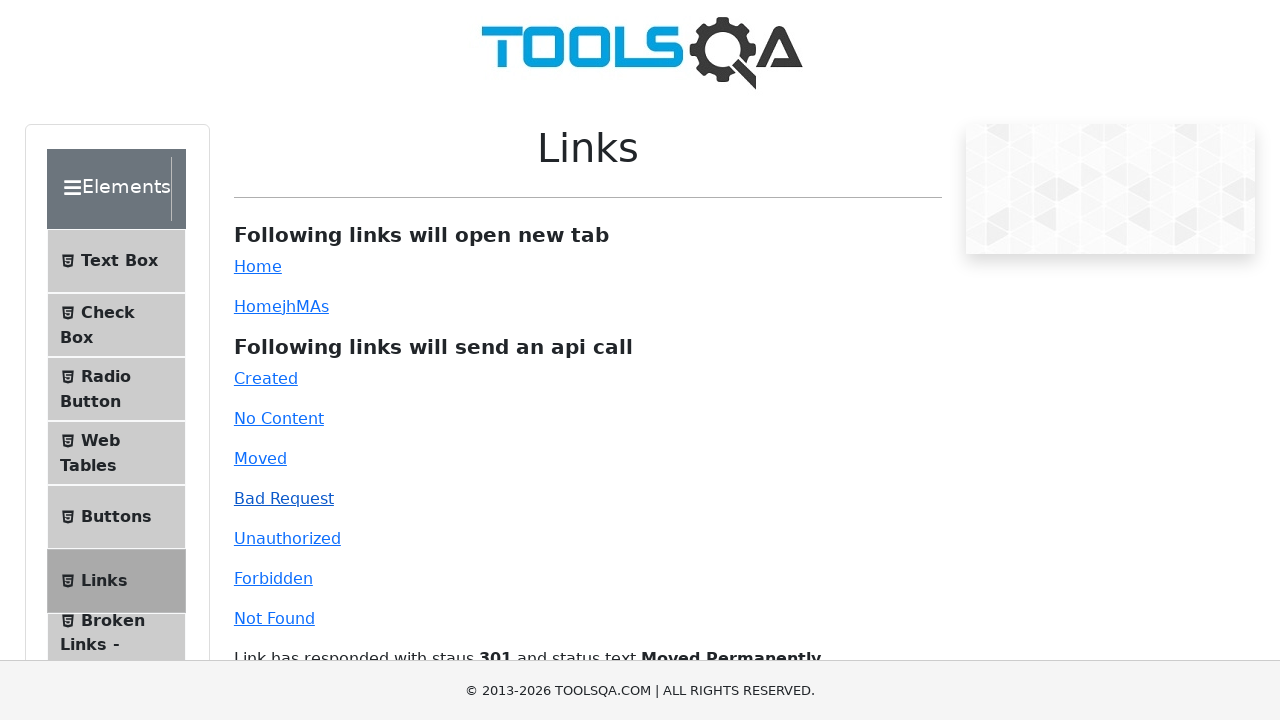

Link response displayed for Bad Request (400)
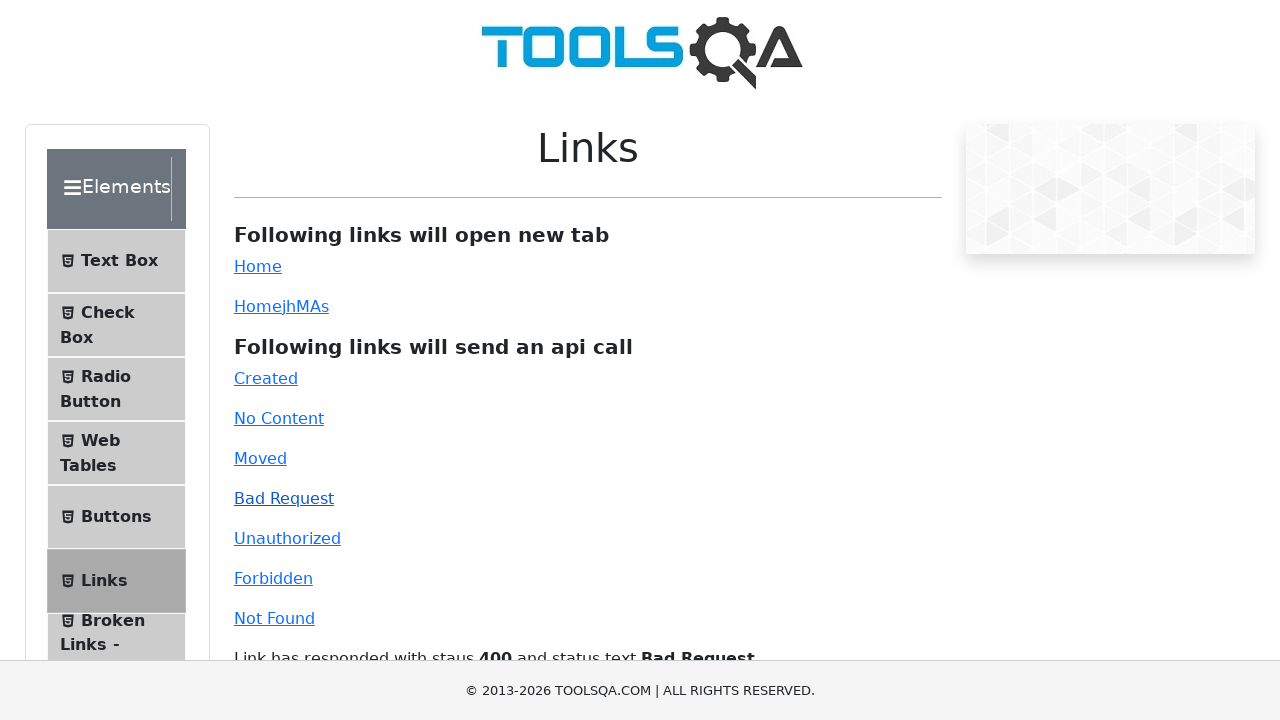

Scrolled Unauthorized link (401) into view
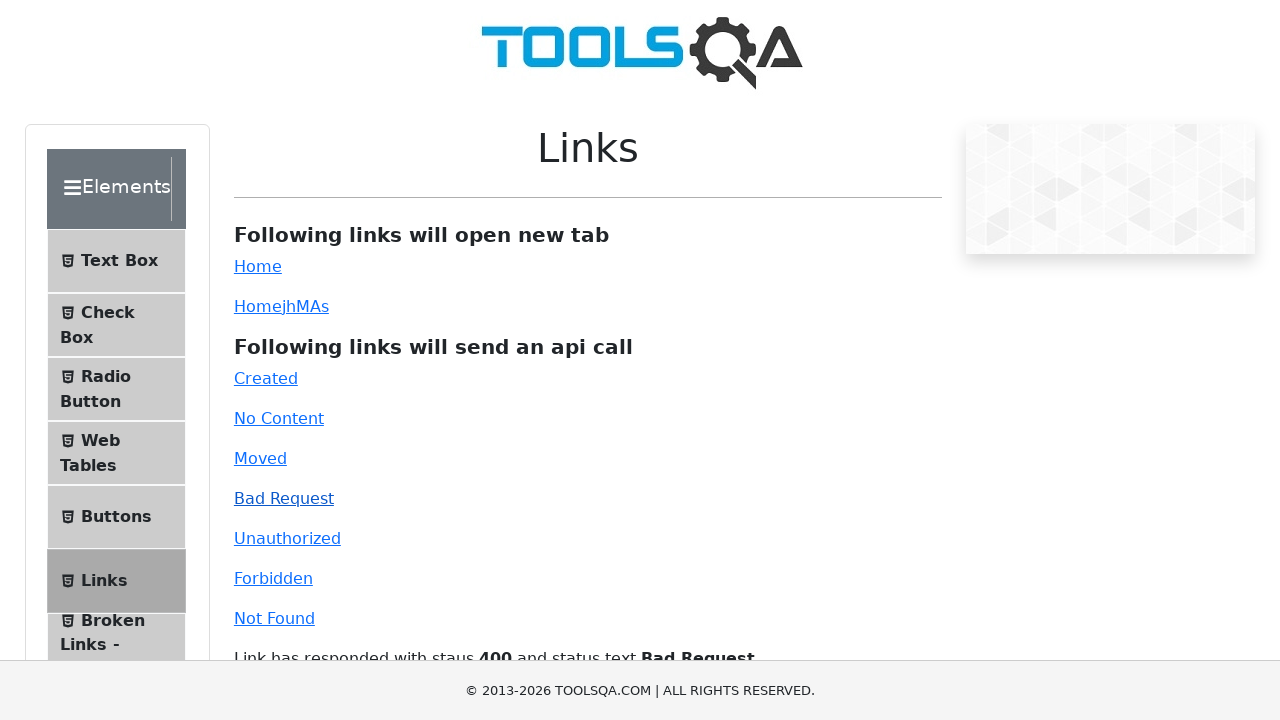

Clicked Unauthorized link (401) at (287, 538) on text=Unauthorized
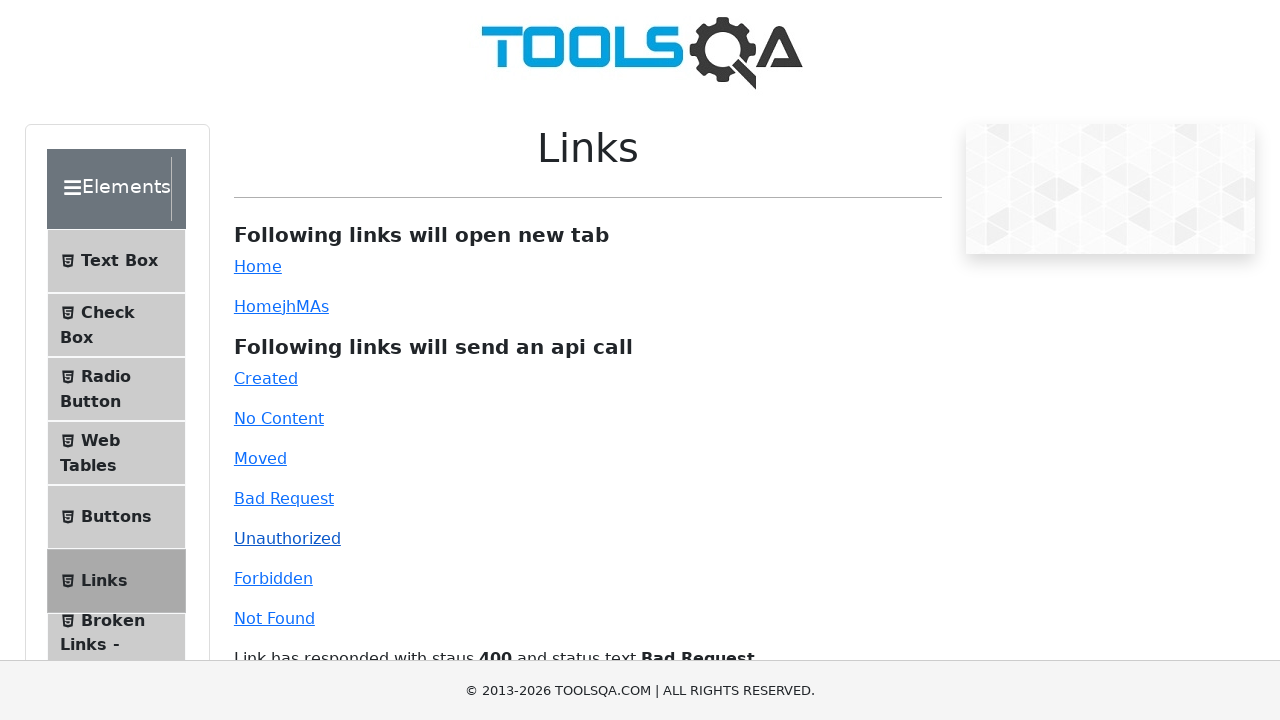

Link response displayed for Unauthorized (401)
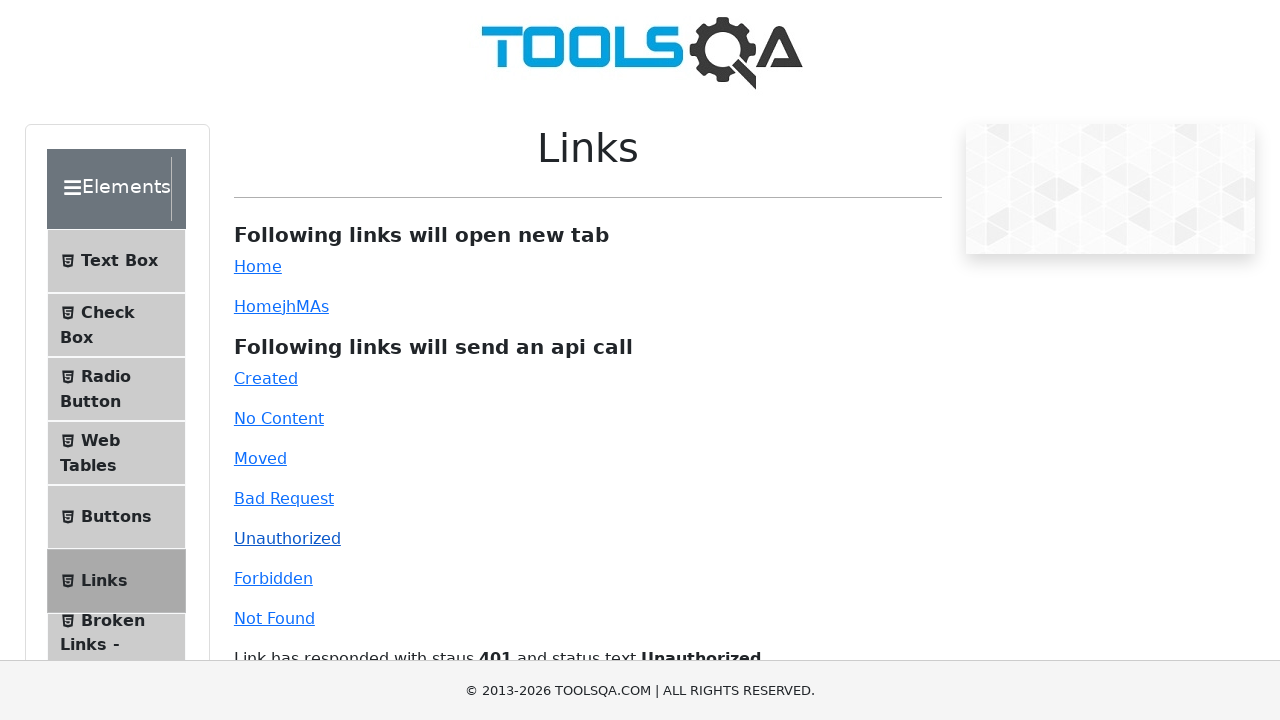

Scrolled Forbidden link (403) into view
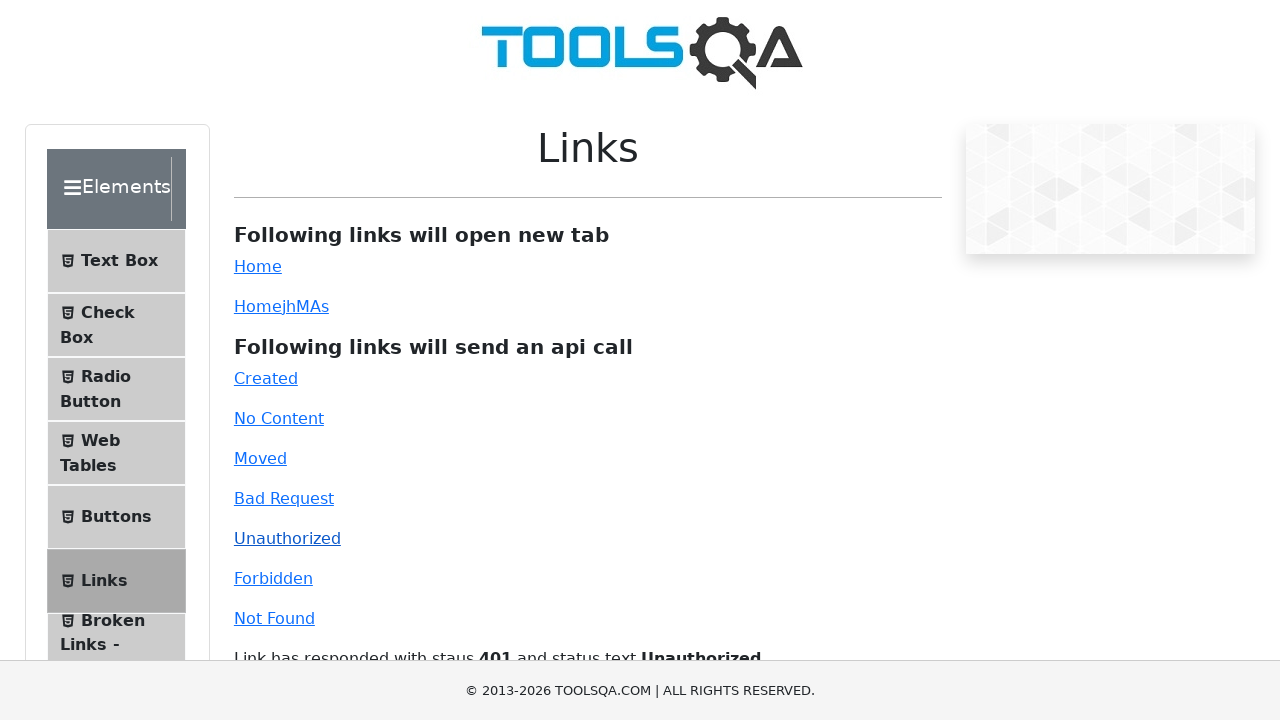

Clicked Forbidden link (403) at (273, 578) on text=Forbidden
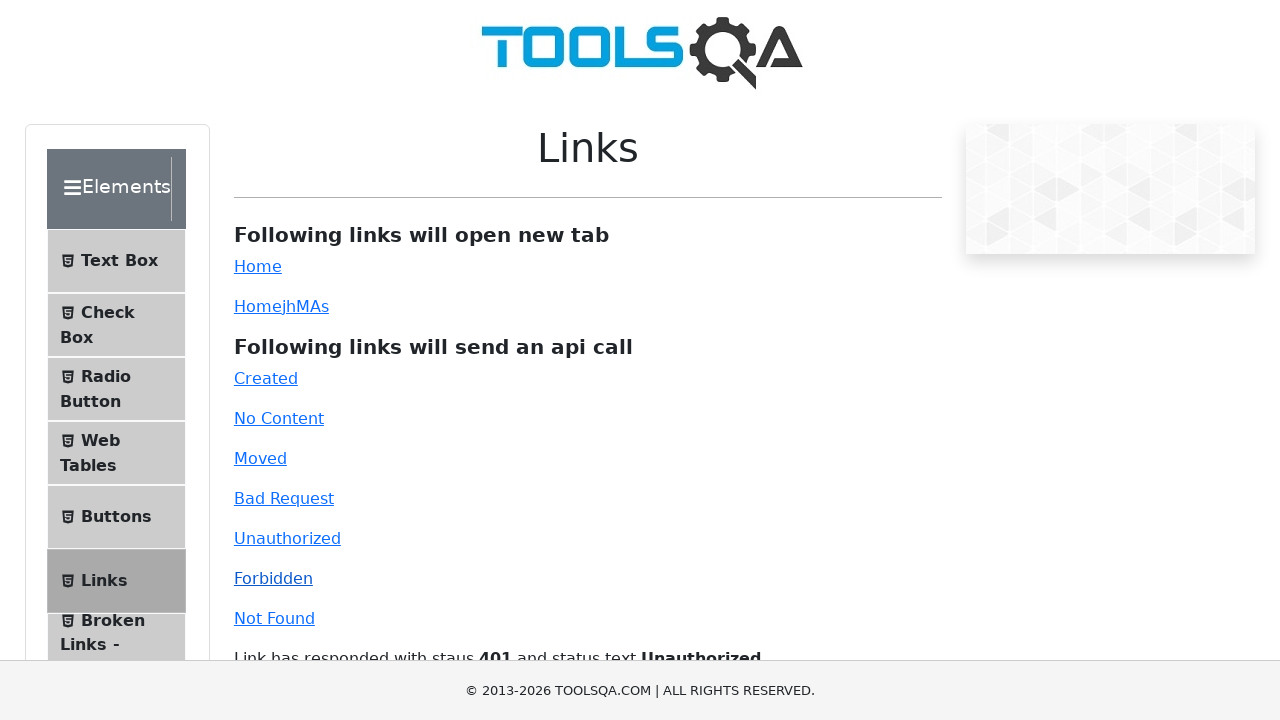

Link response displayed for Forbidden (403)
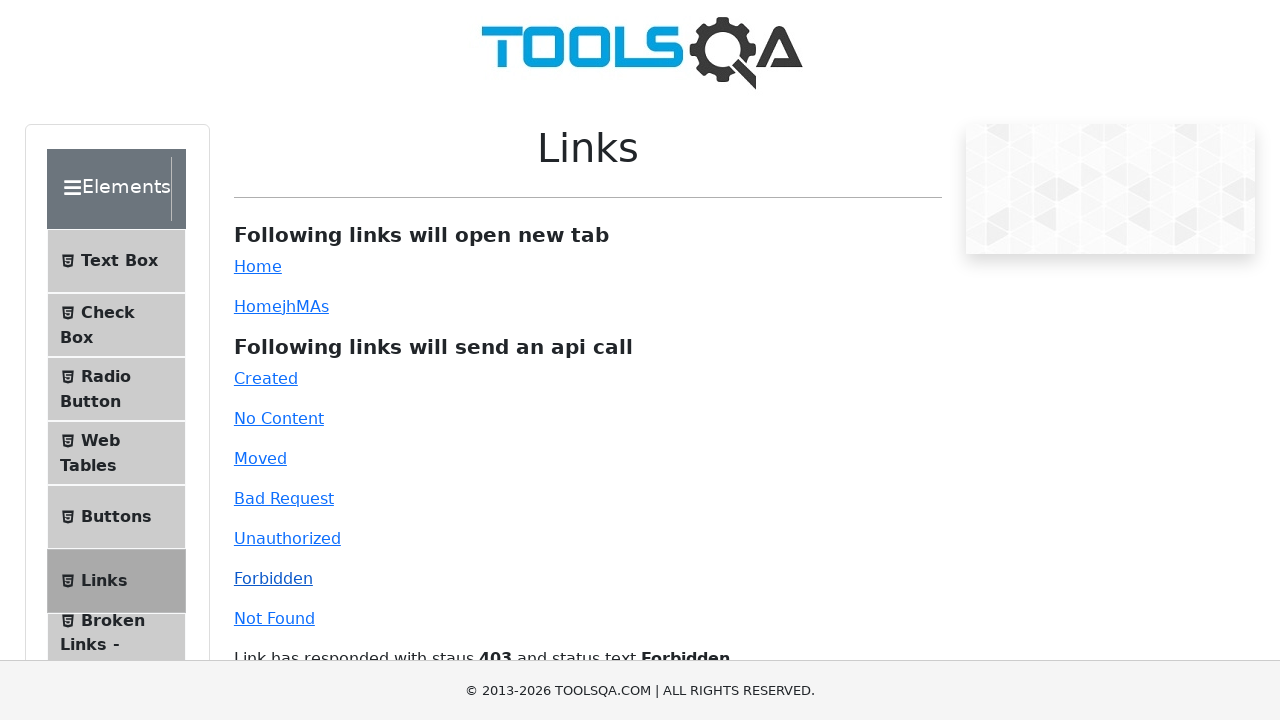

Scrolled Not Found link (404) into view
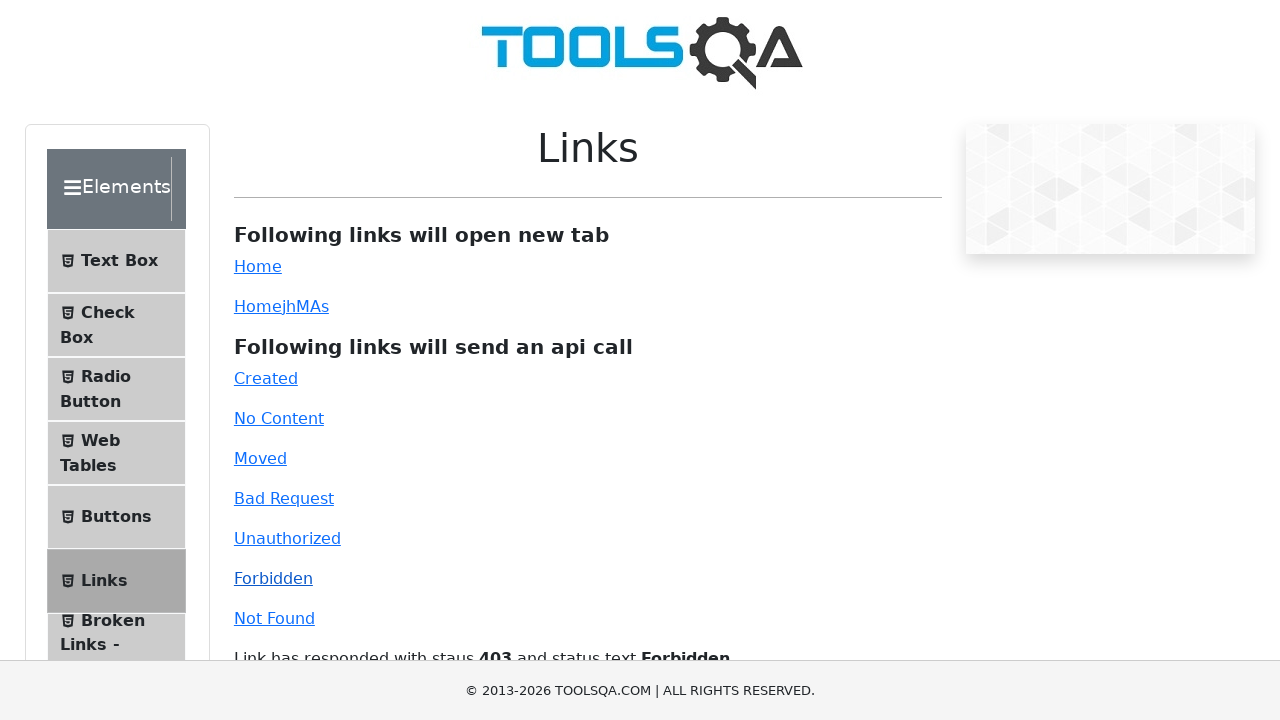

Clicked Not Found link (404) at (274, 618) on text=Not Found
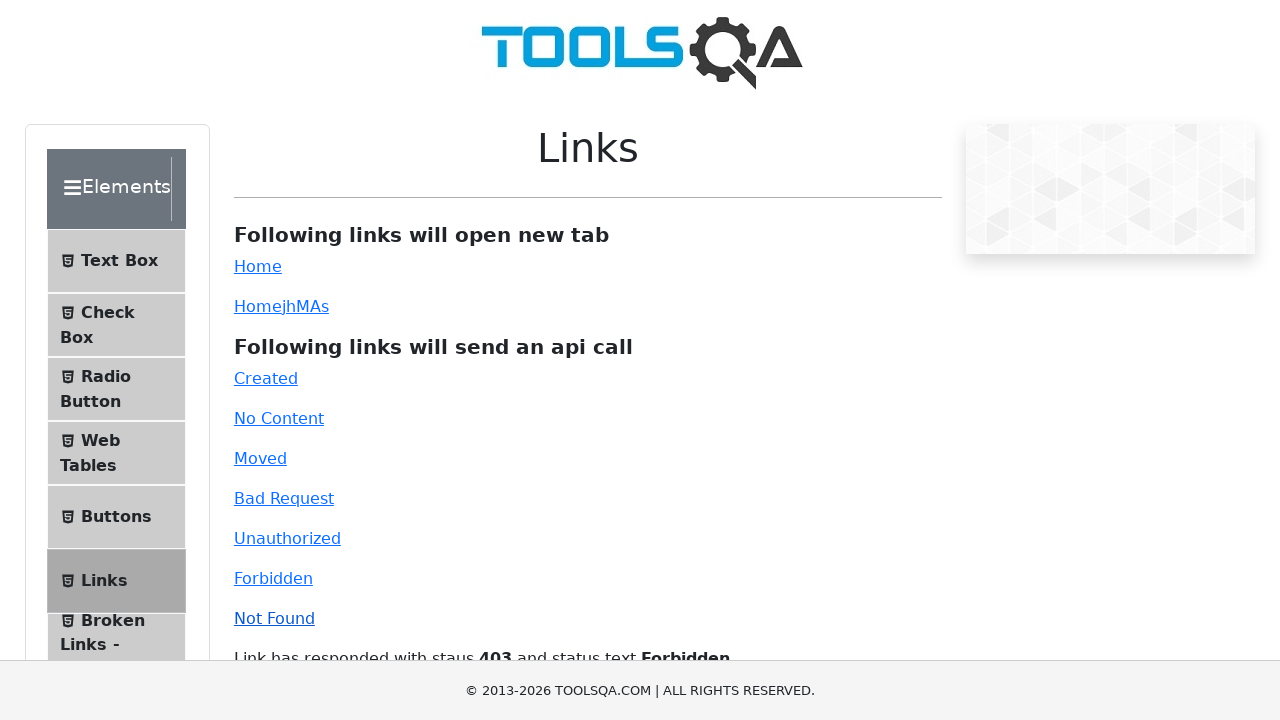

Link response displayed for Not Found (404)
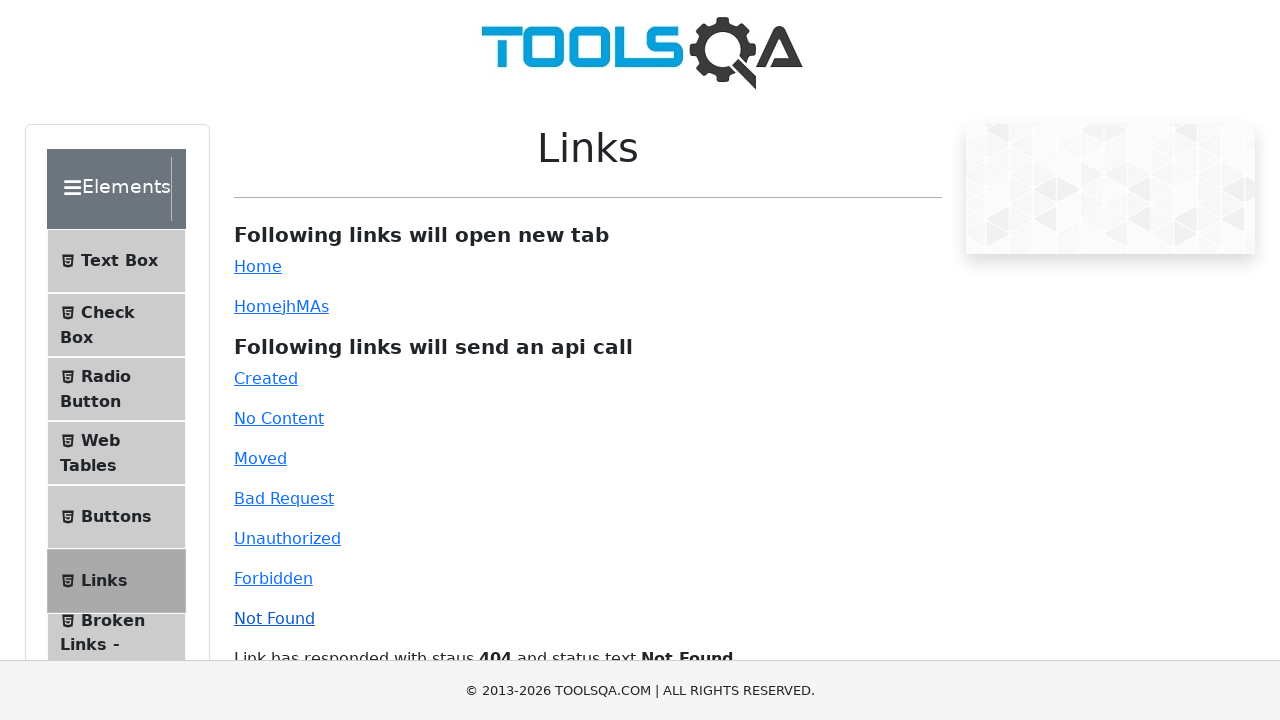

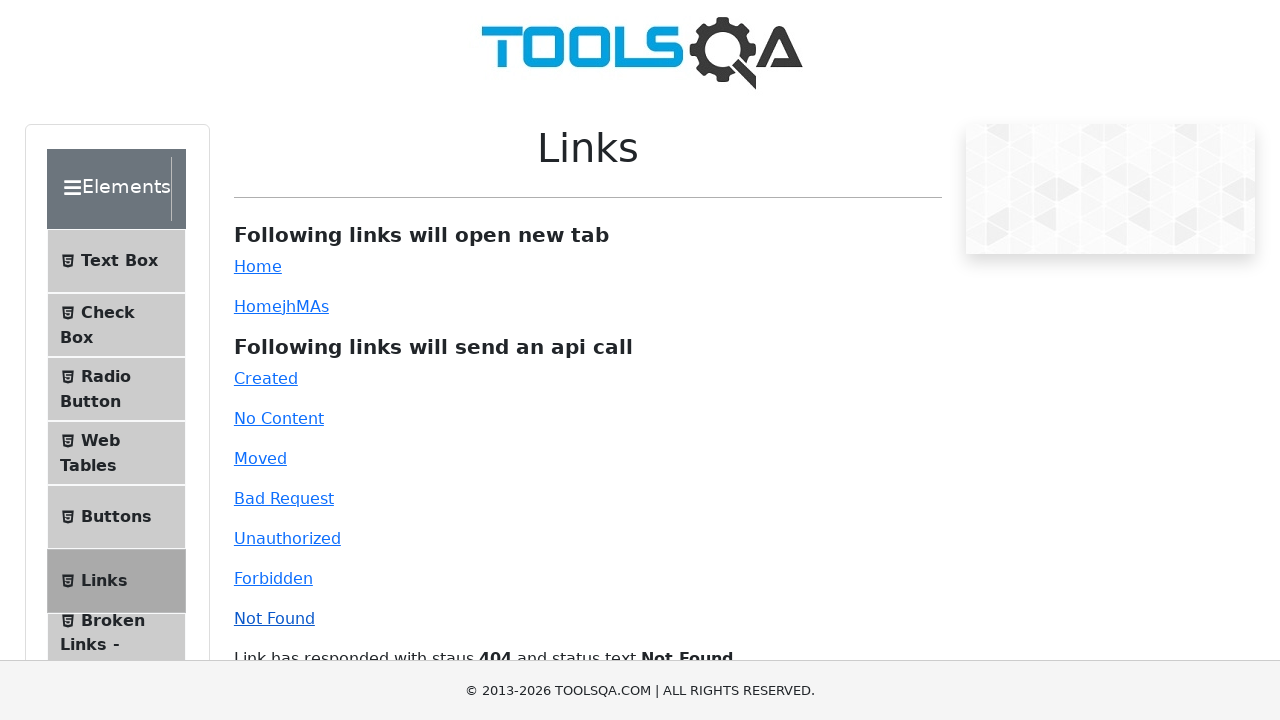